Tests GitHub's advanced search form by filling in search term, repository owner, date filter, and language selection, then submitting the form to perform a search.

Starting URL: https://github.com/search/advanced

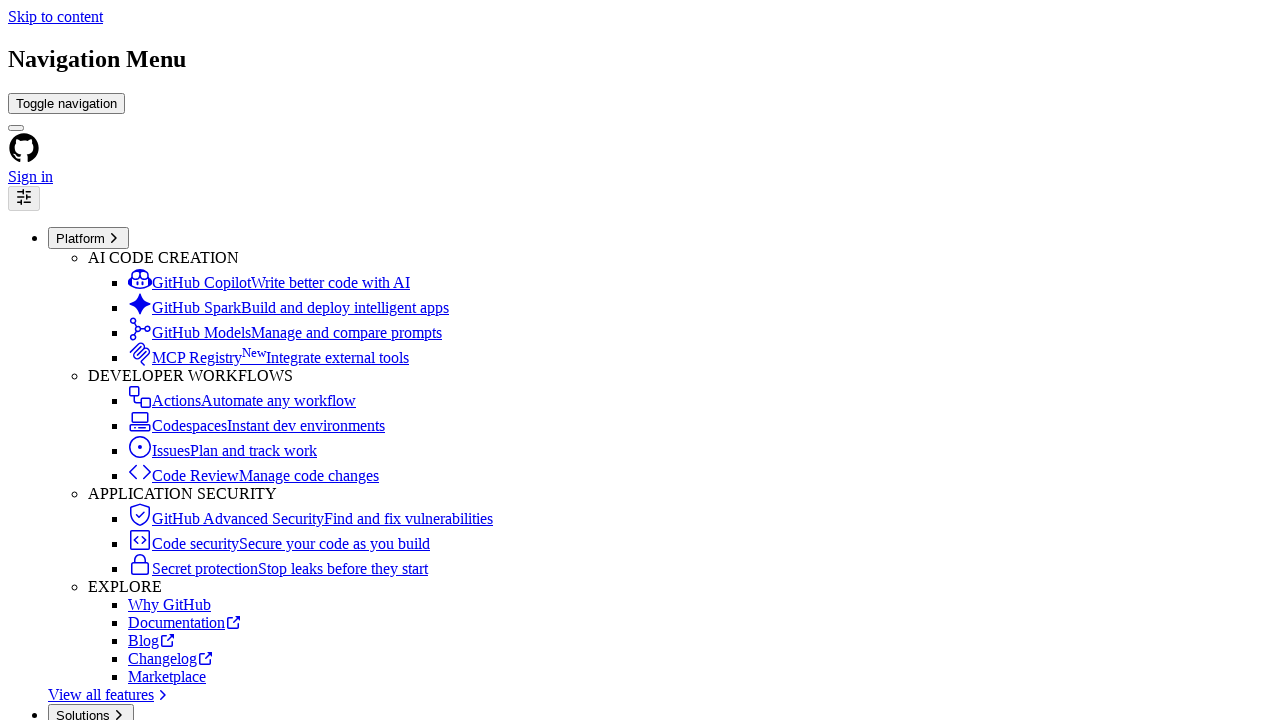

Filled search term field with 'playwright-testing' on #adv_code_search input.js-advanced-search-input
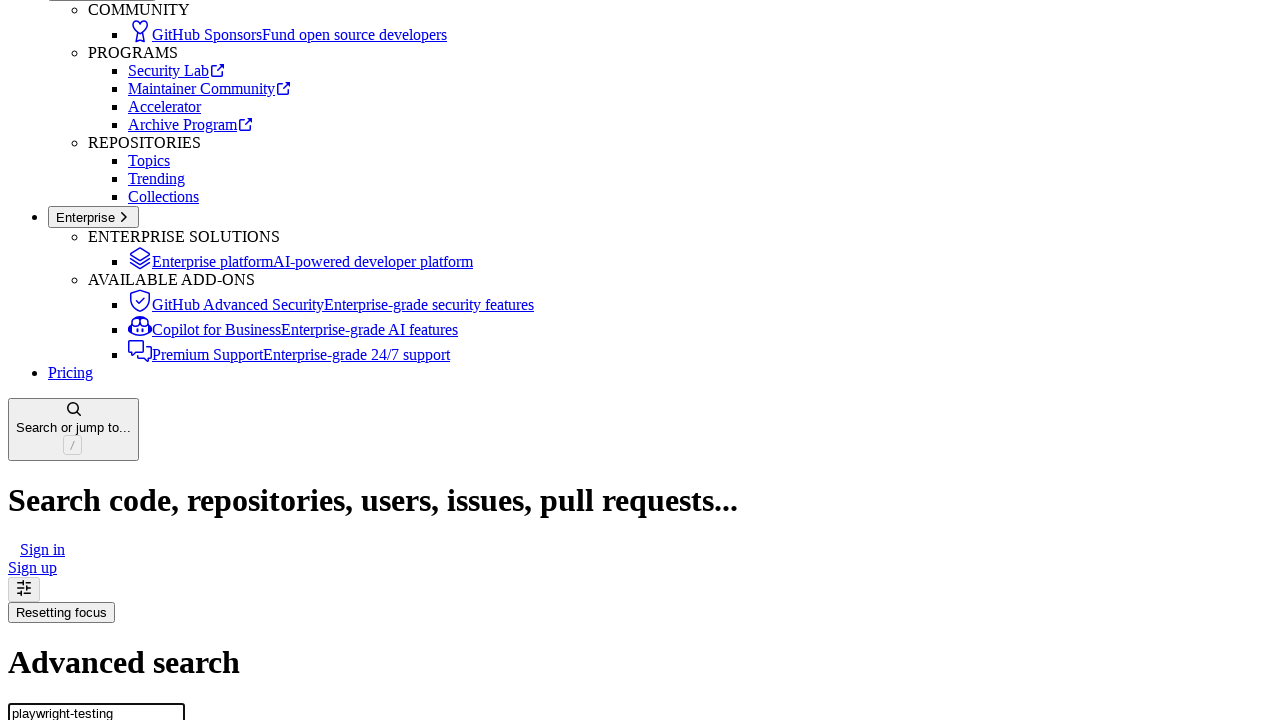

Filled repository owner field with 'microsoft' on #search_from
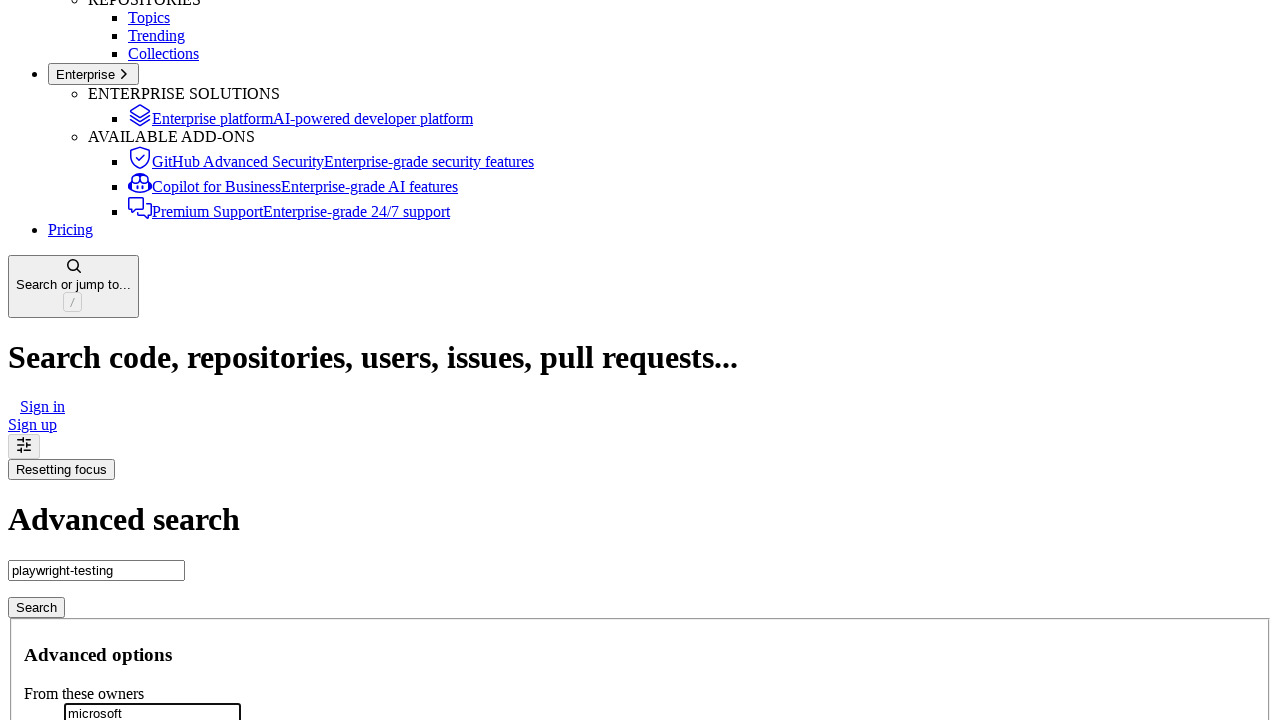

Filled date filter field with '>2020' on #search_date
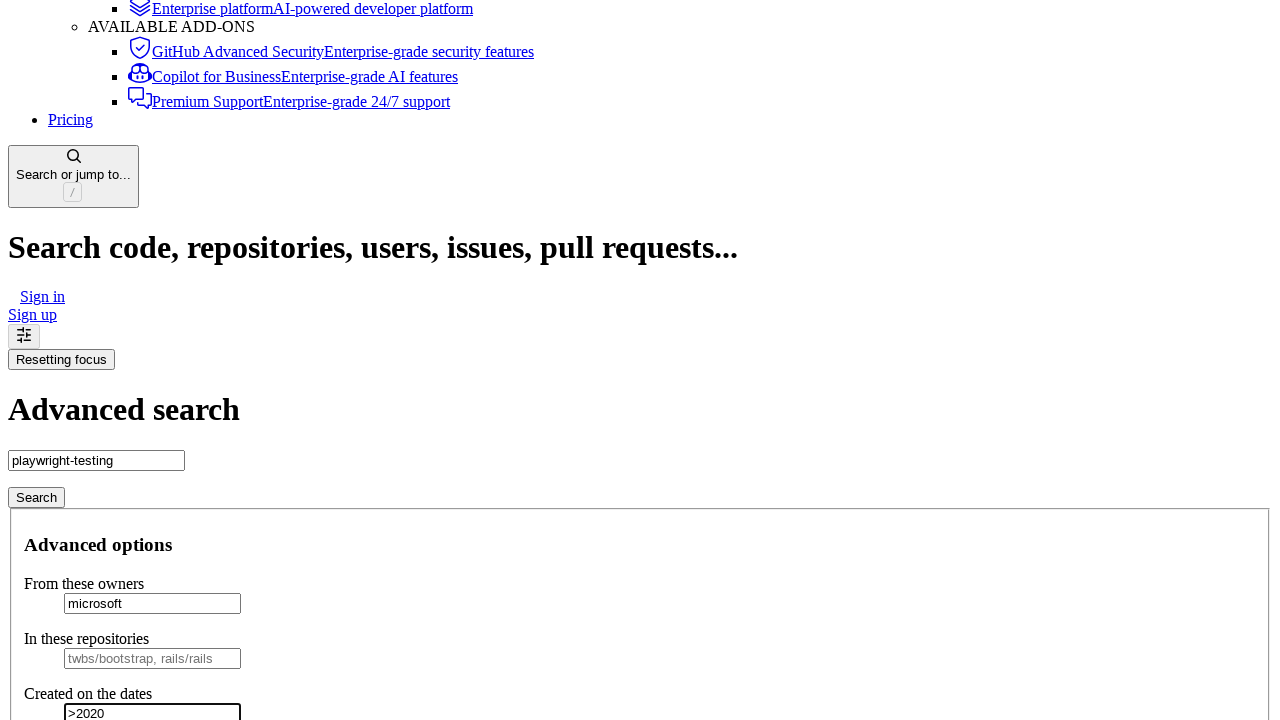

Selected 'TypeScript' from programming language dropdown on select#search_language
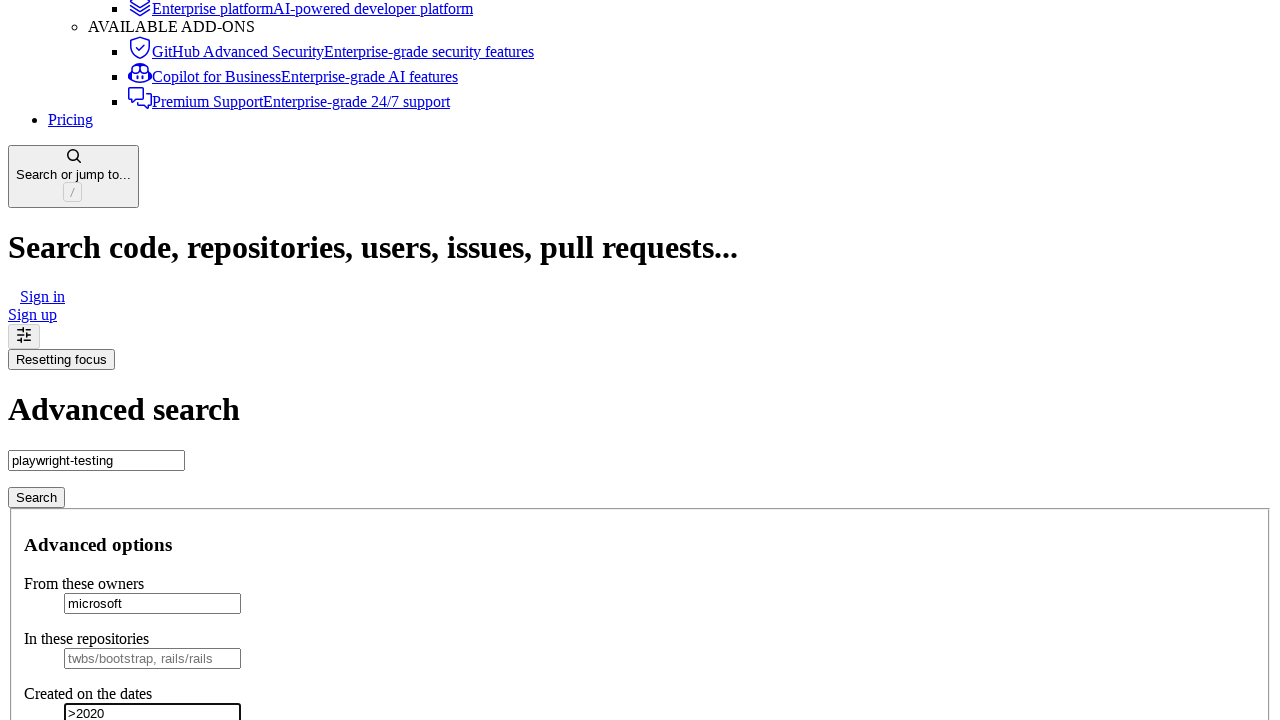

Clicked submit button to perform advanced GitHub search at (36, 497) on #adv_code_search button[type="submit"]
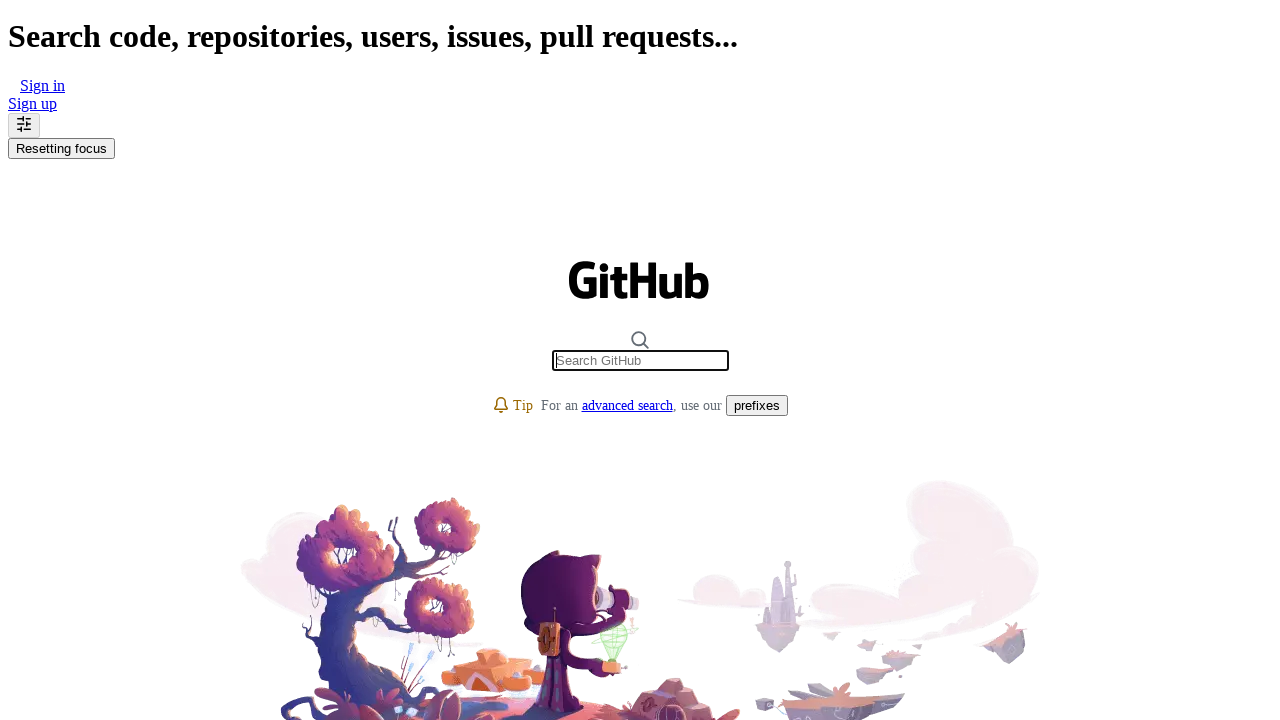

Search results page fully loaded and network idle
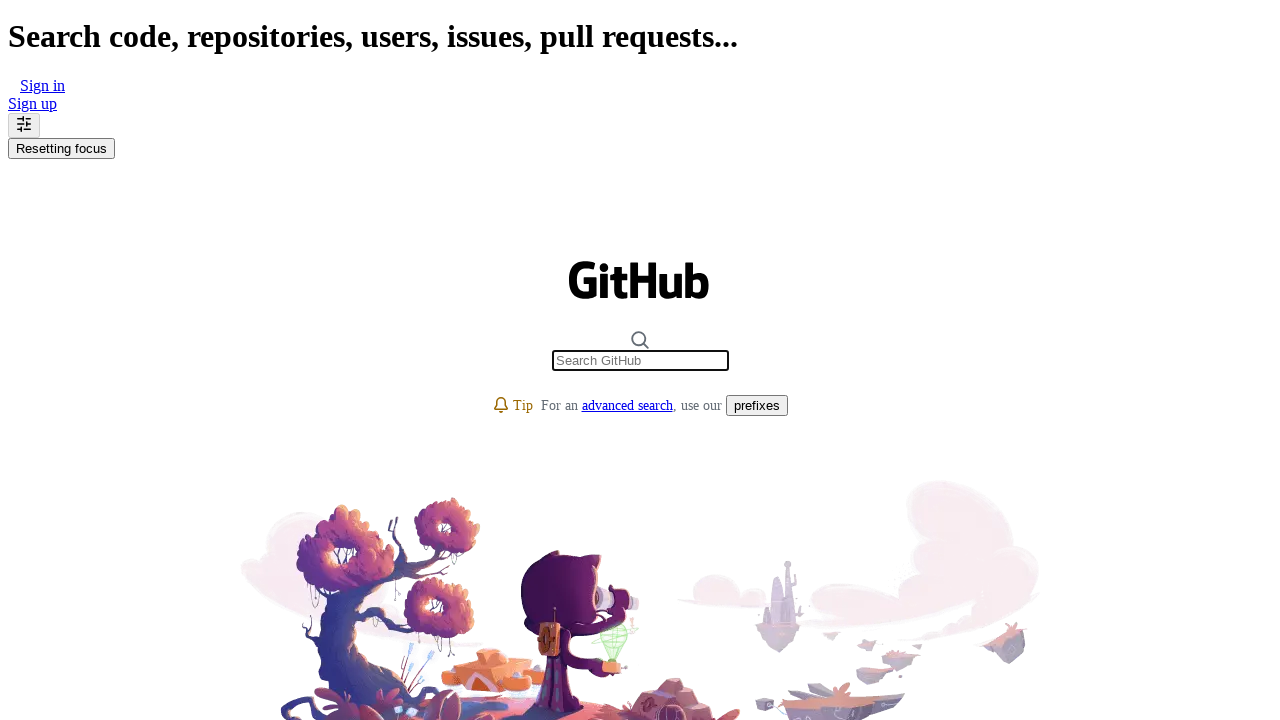

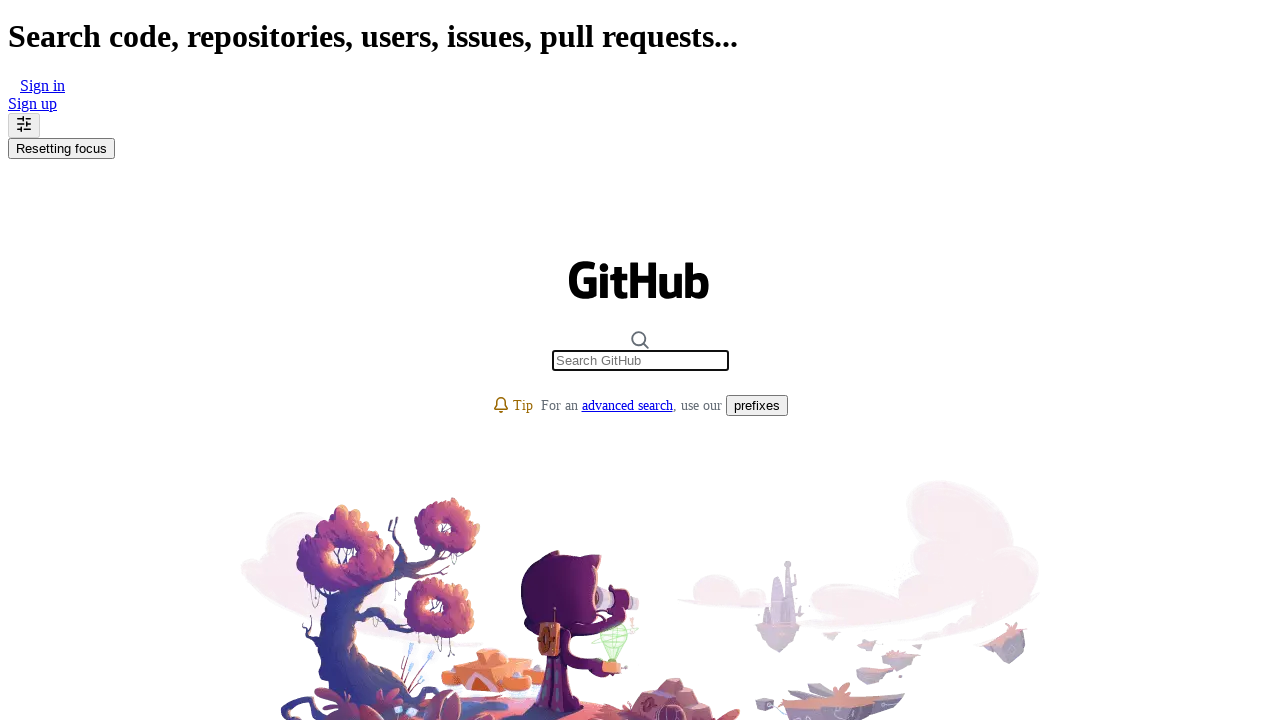